Tests confirm dialog handling by clicking the confirm button, accepting the dialog, and verifying the result message

Starting URL: https://testautomationpractice.blogspot.com/

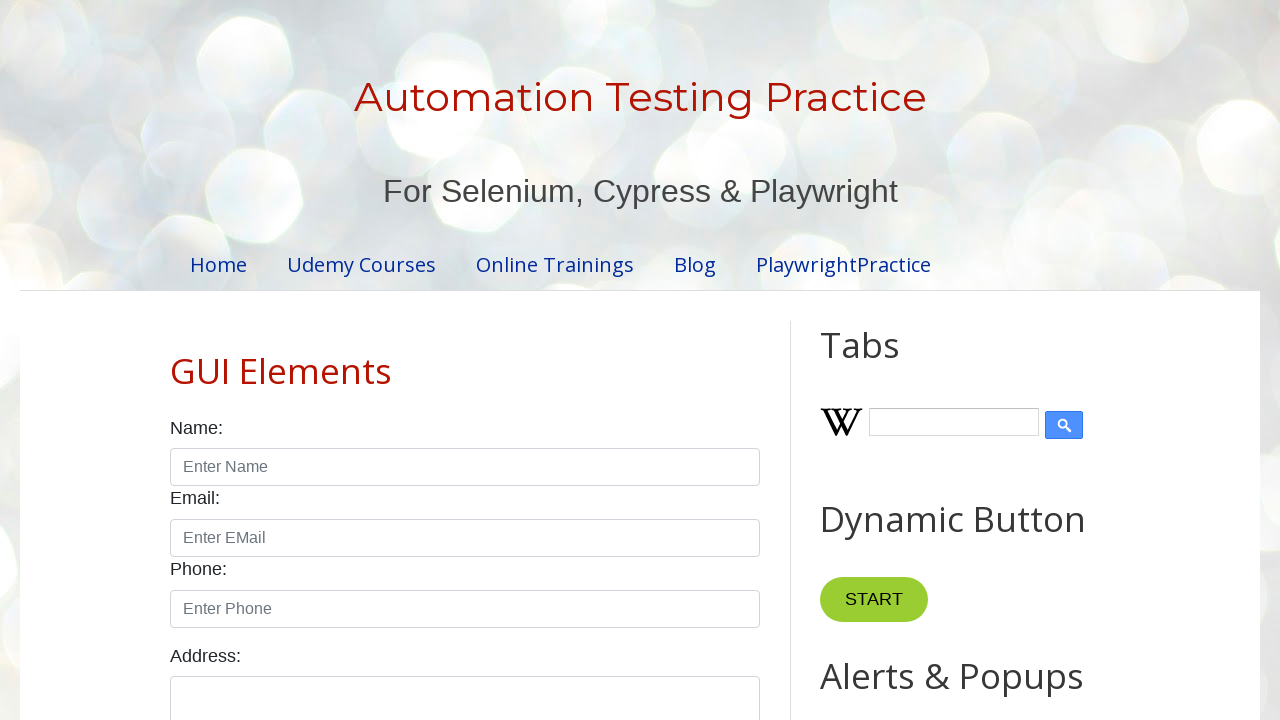

Set up dialog event handler for confirm dialog
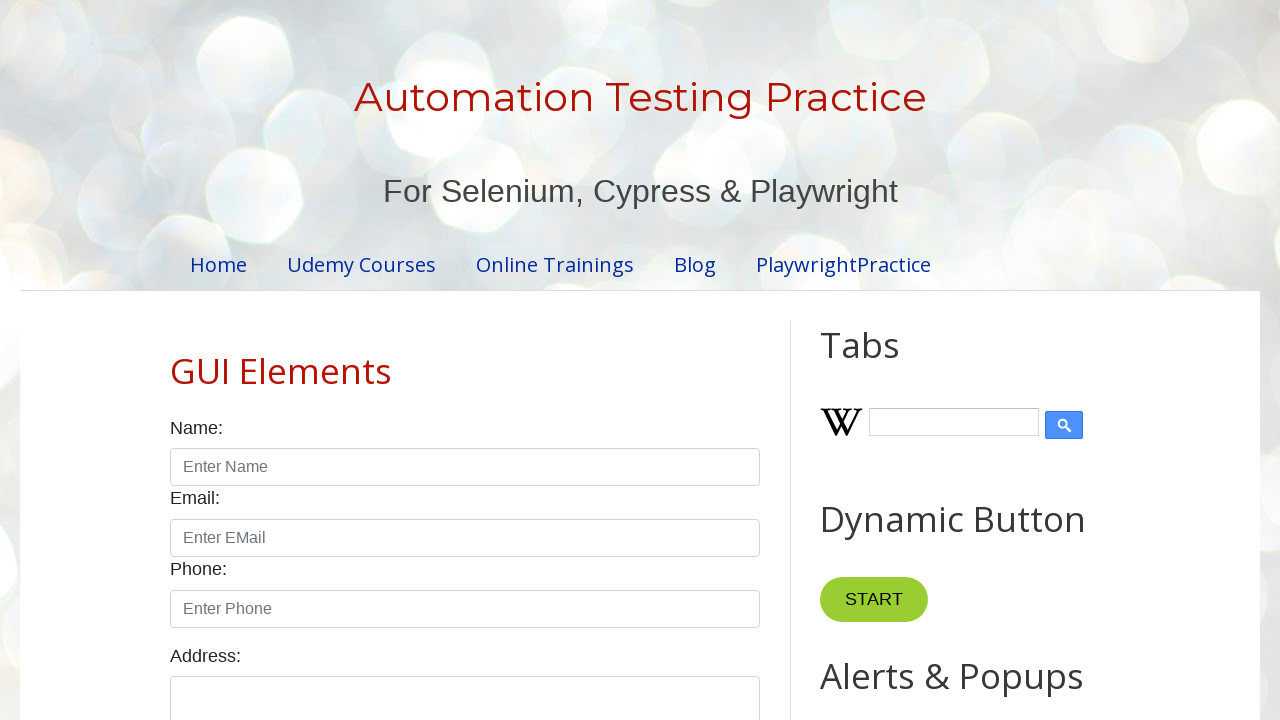

Clicked the confirm button to trigger dialog at (912, 360) on xpath=//button[@id='confirmBtn']
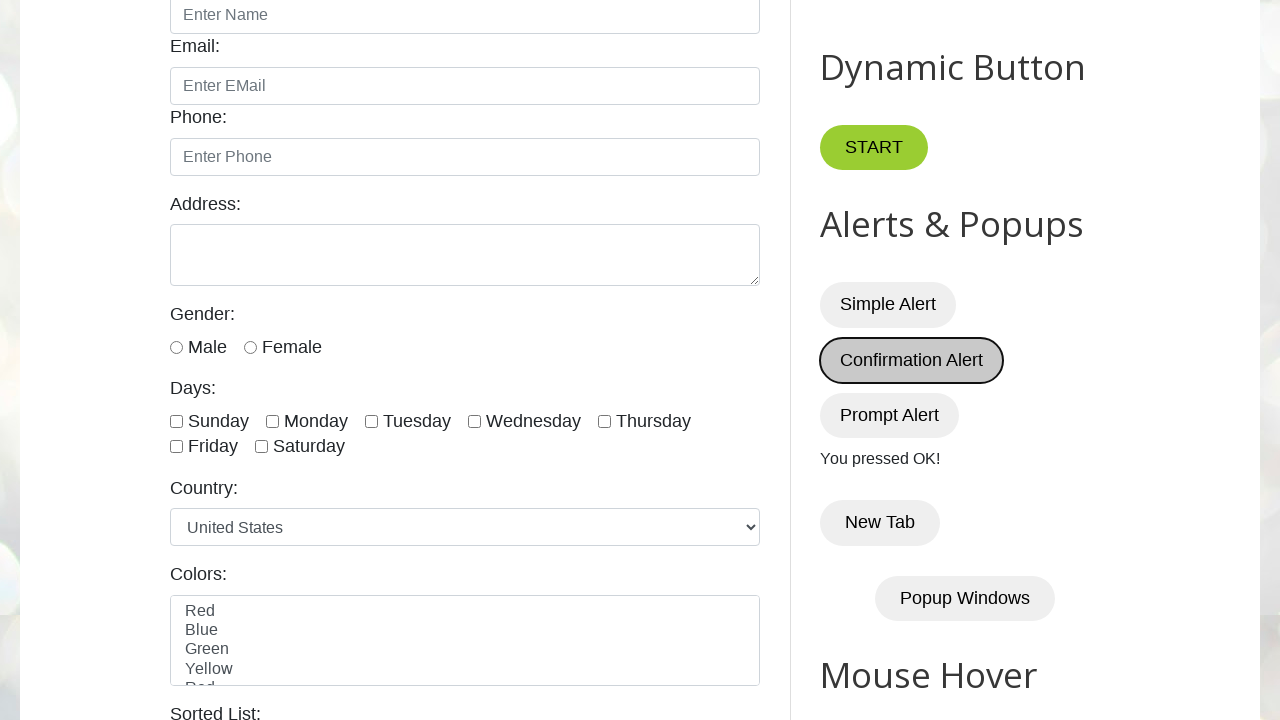

Verified result message displays 'You pressed OK!' after accepting confirm dialog
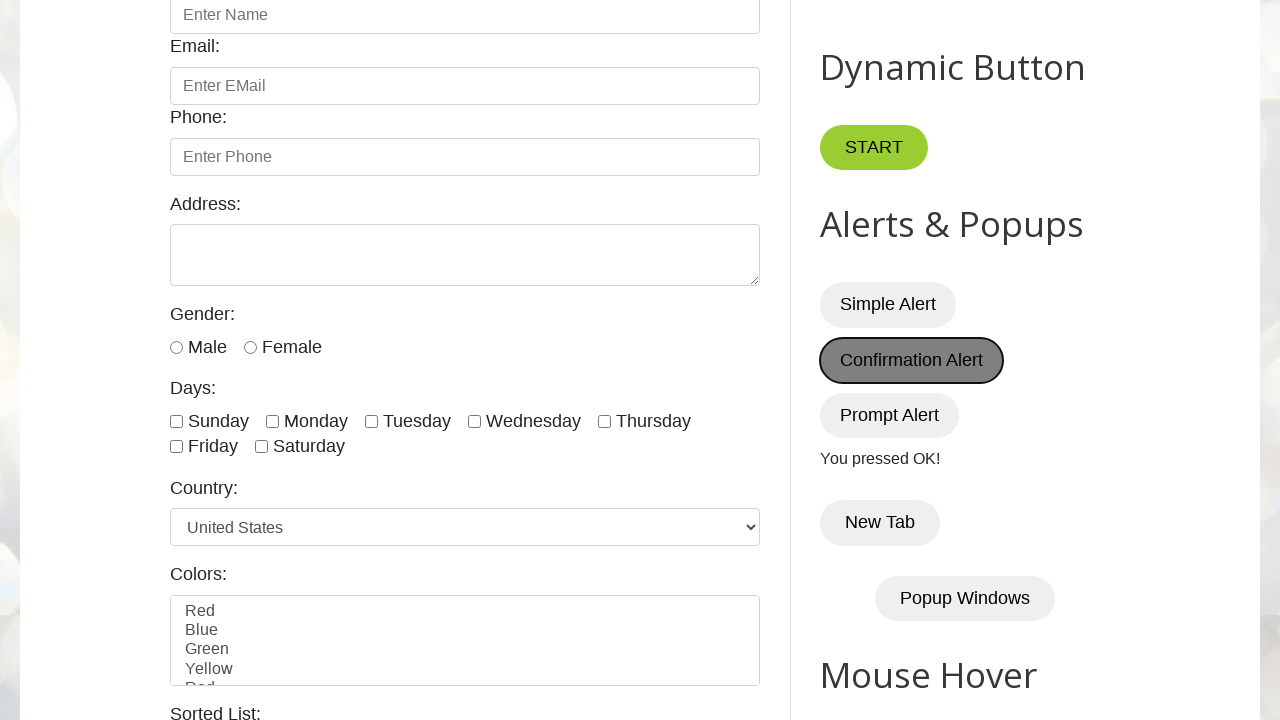

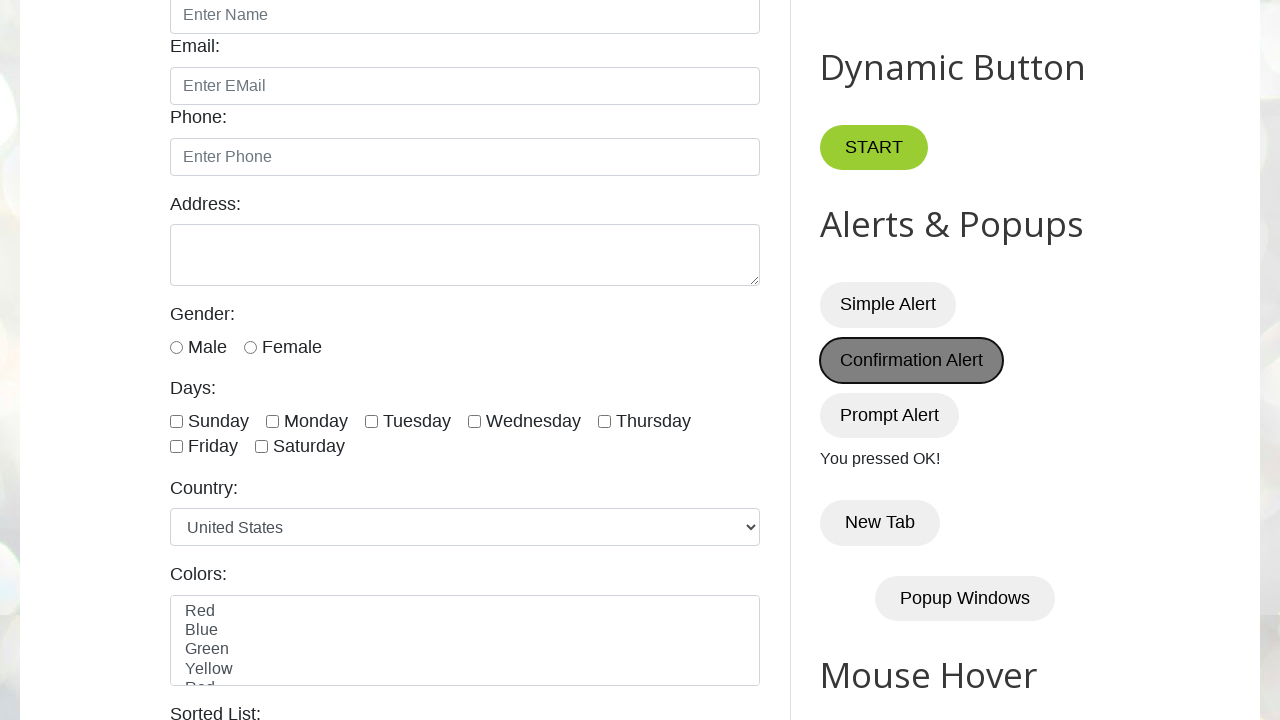